Tests an explicit wait scenario where the script waits for a price element to show "100", then clicks a book button, calculates a logarithmic answer based on a displayed value, fills it in an input field, and submits the form.

Starting URL: http://suninjuly.github.io/explicit_wait2.html

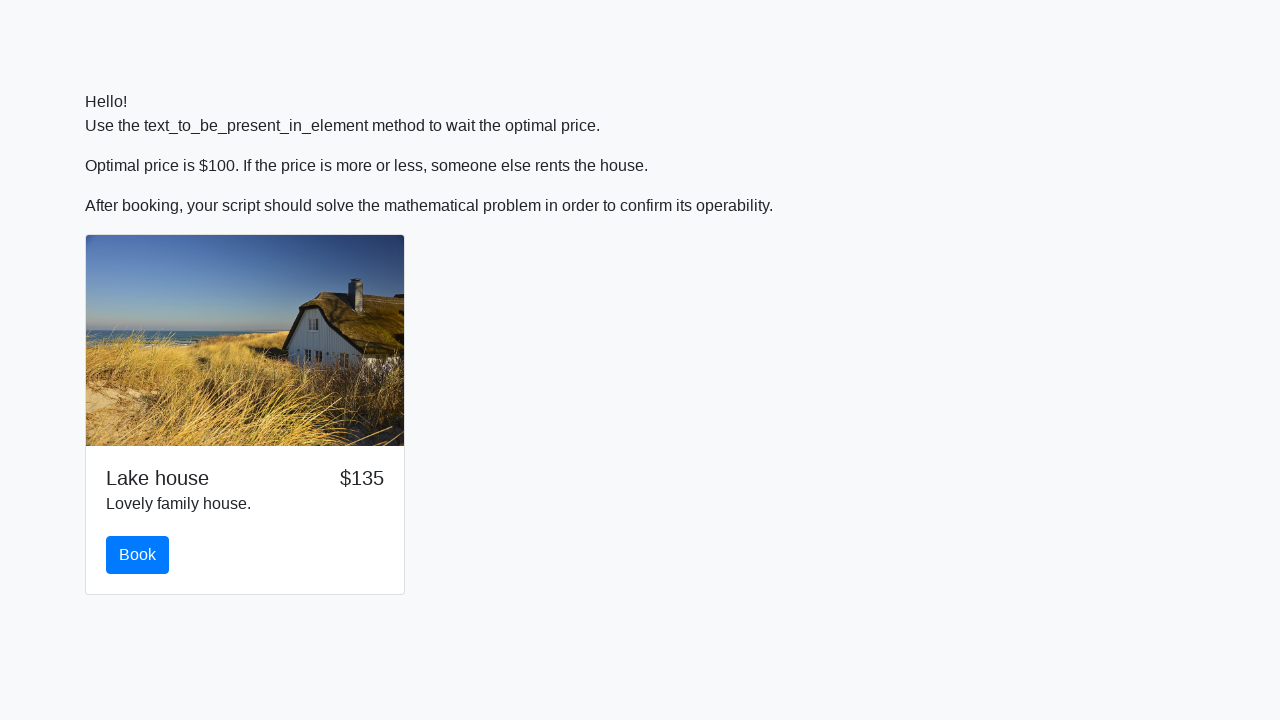

Waited for price element to display '100'
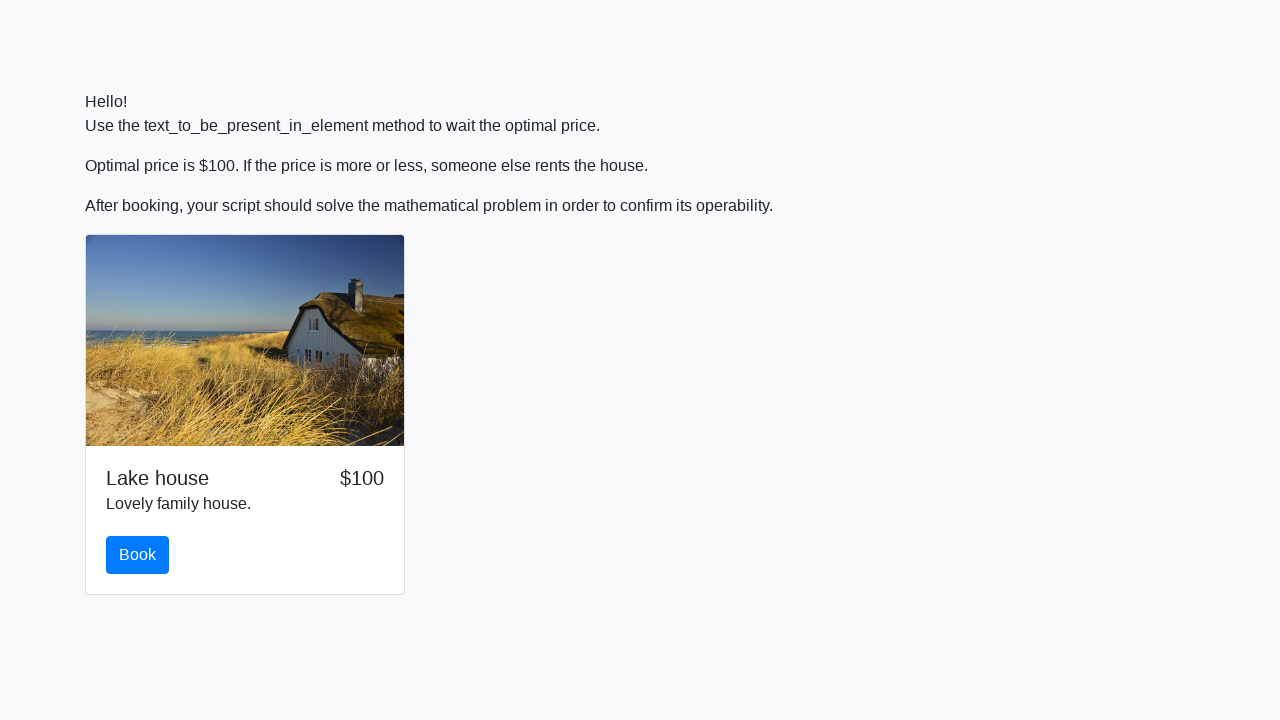

Clicked the book button at (138, 555) on #book
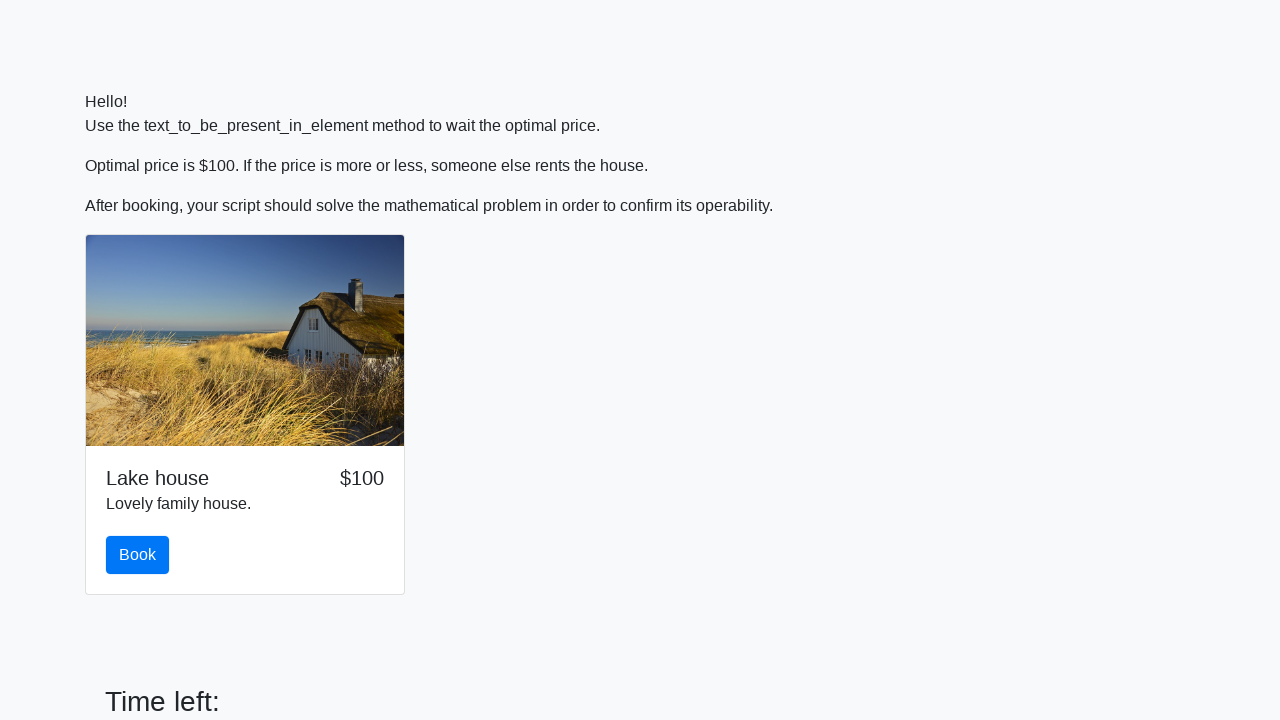

Retrieved input value: 328
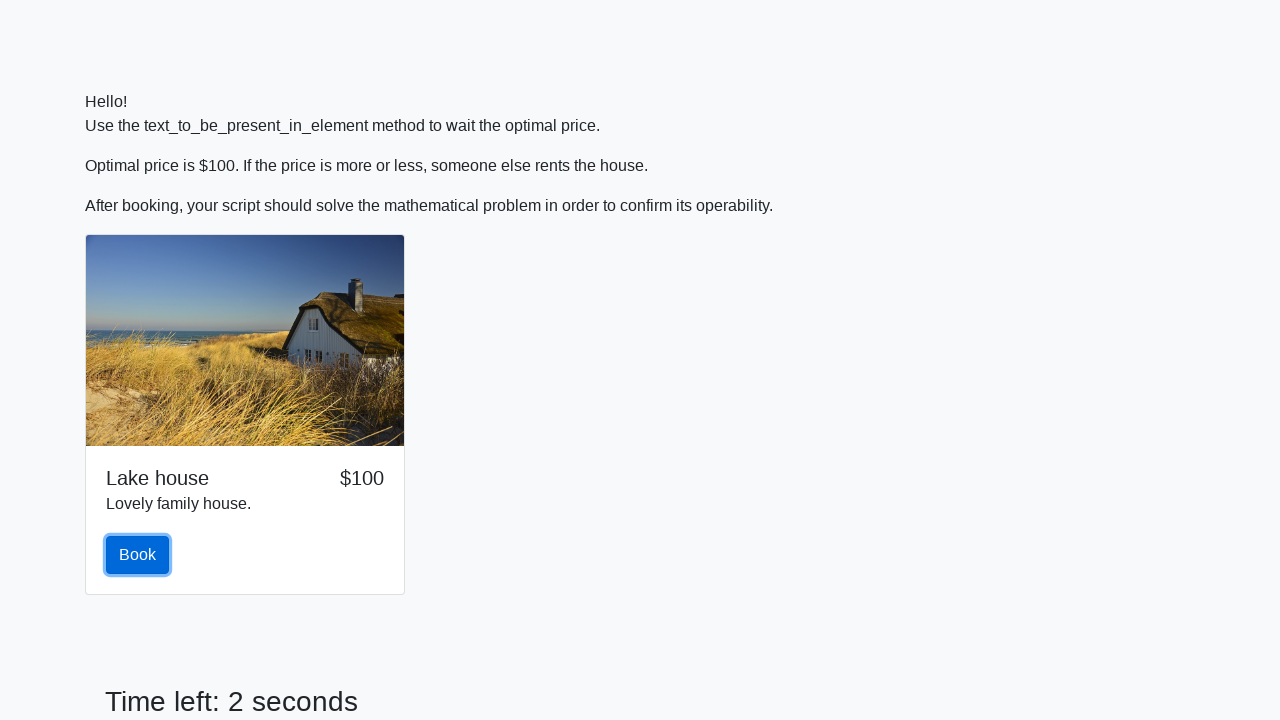

Calculated logarithmic answer: 2.4403116446414224
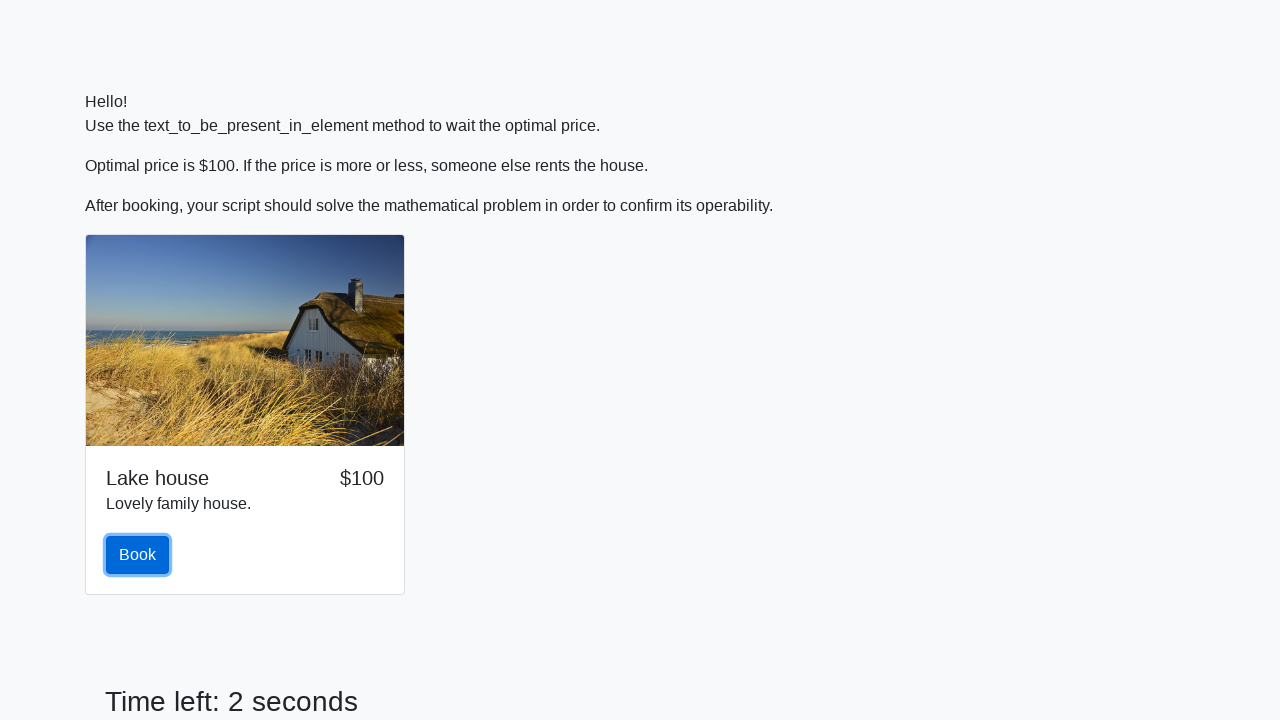

Filled answer field with calculated value on #answer
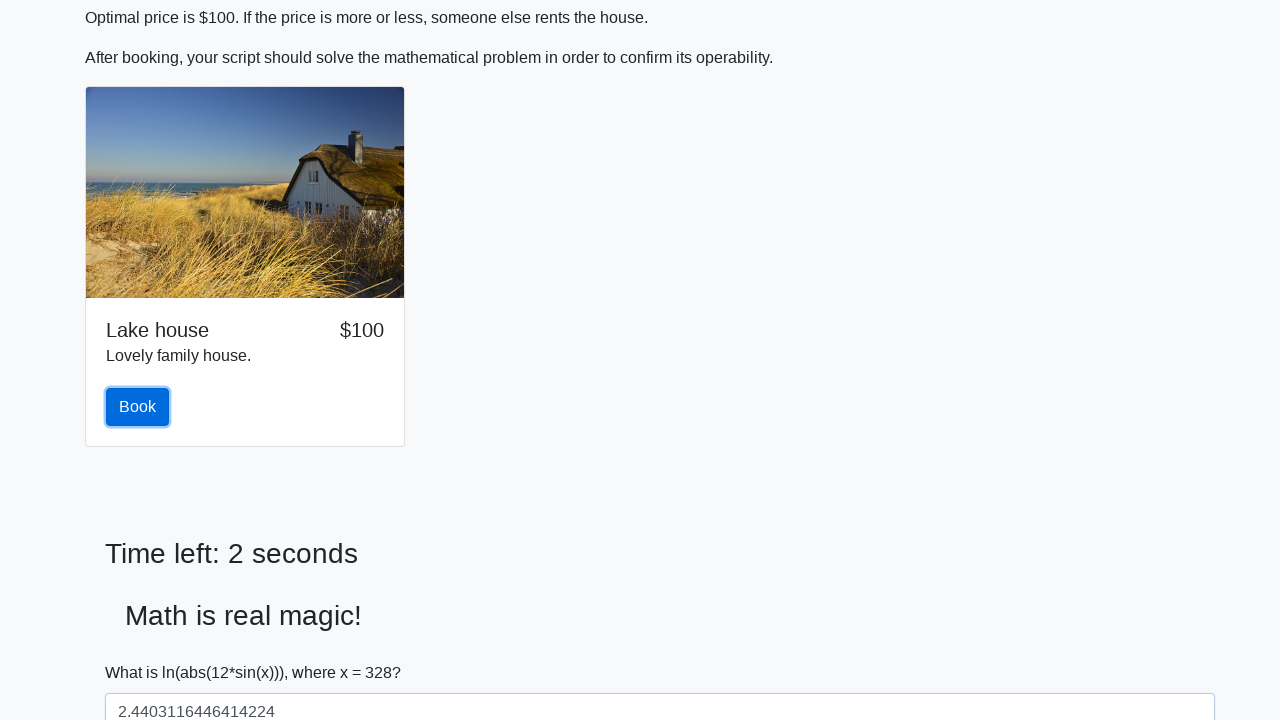

Clicked the solve button to submit form at (143, 651) on #solve
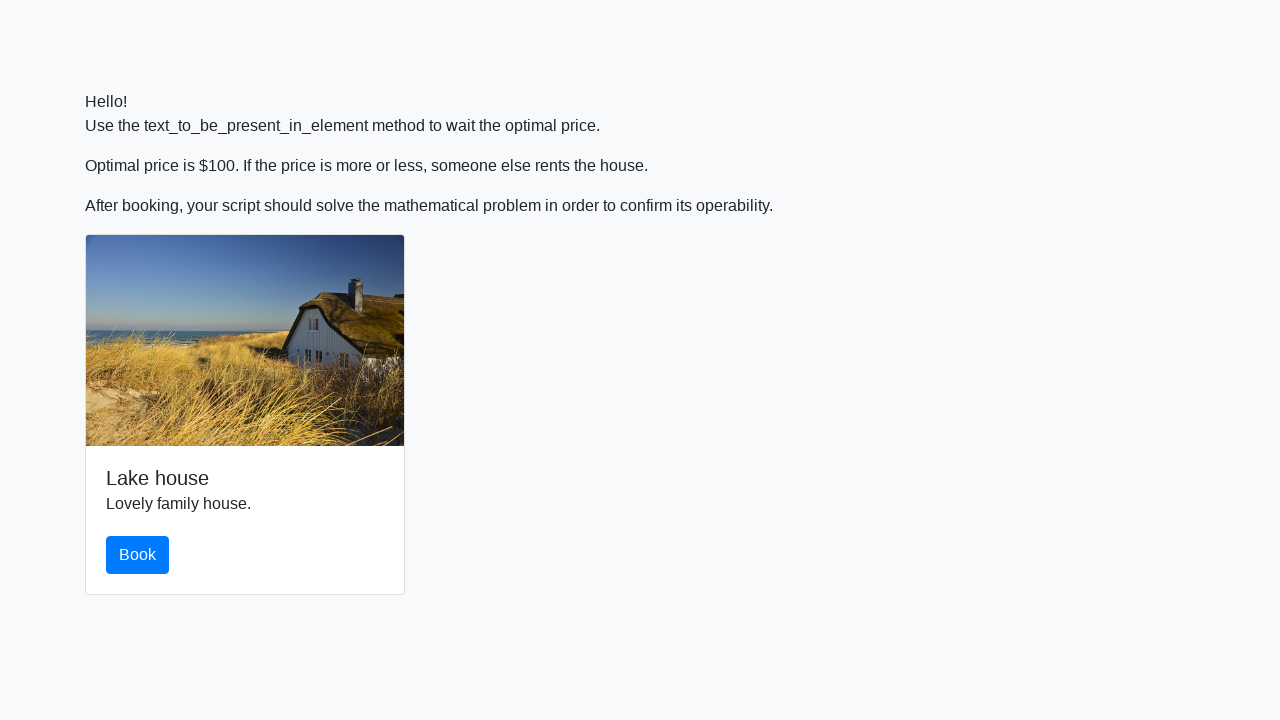

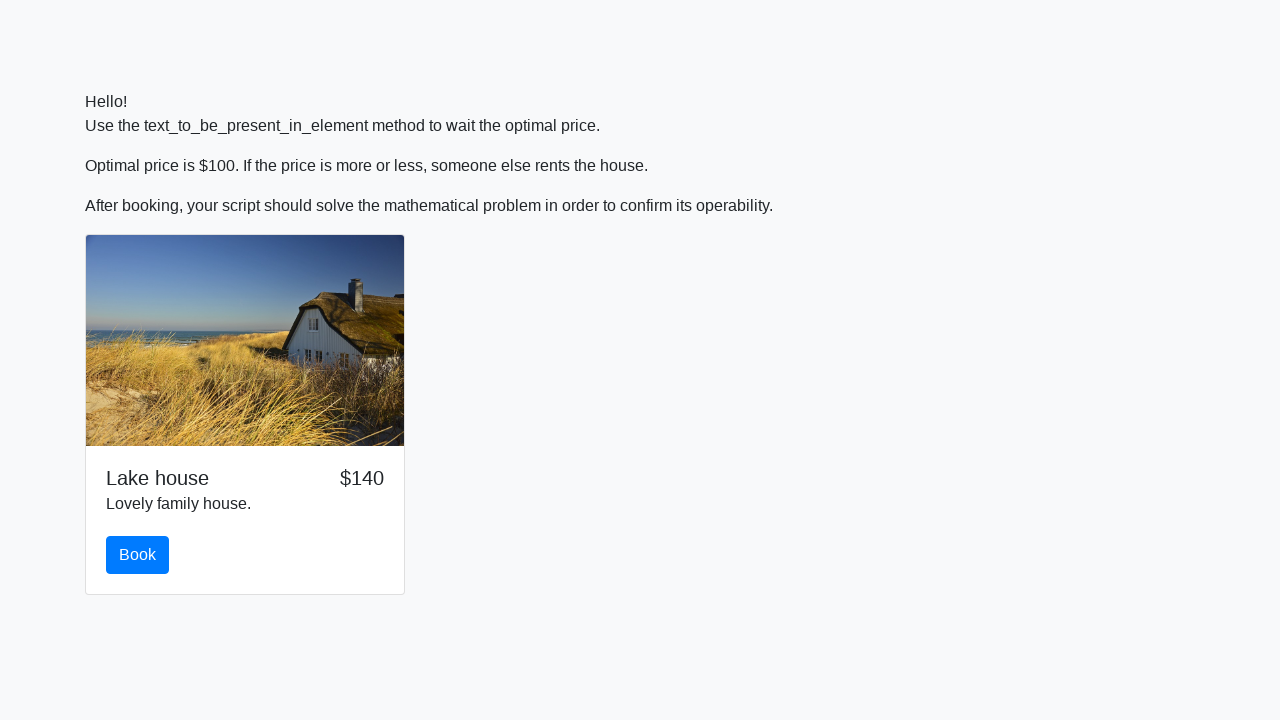